Navigates to the OrangeHRM demo site and clicks on the "OrangeHRM, Inc" link (typically a footer link to the company website)

Starting URL: https://opensource-demo.orangehrmlive.com/

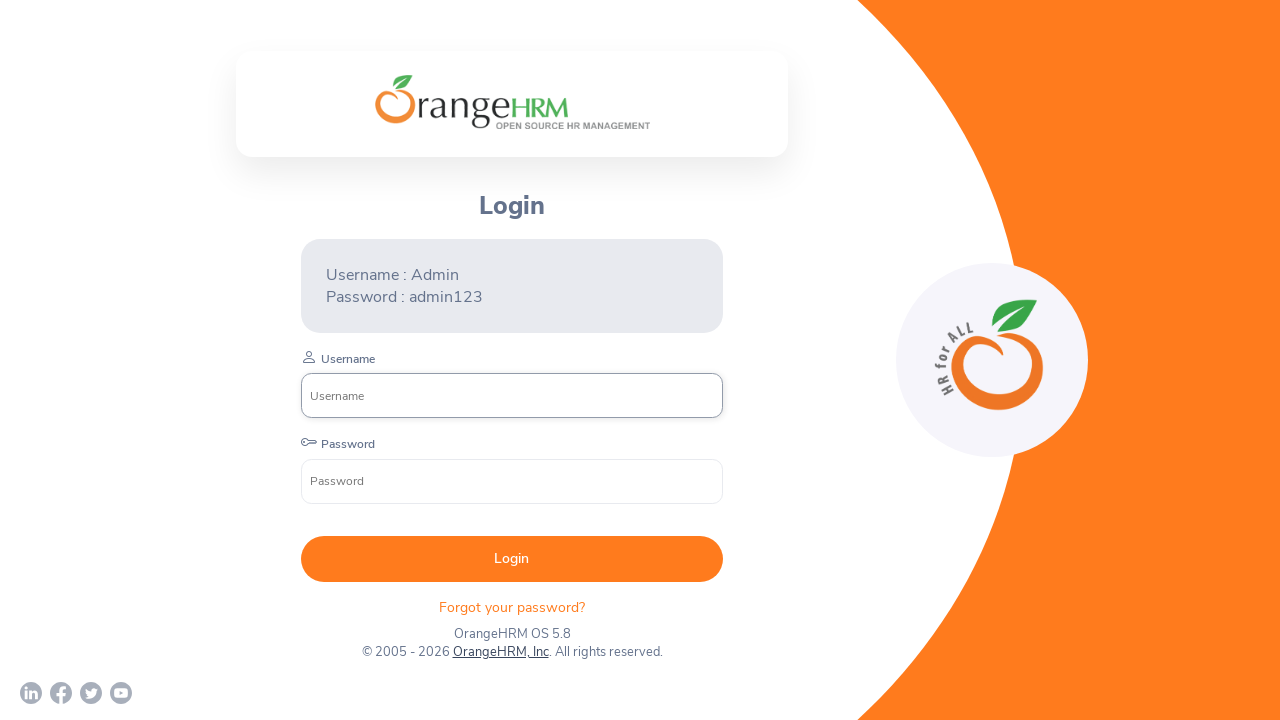

Waited for DOM content to load on OrangeHRM demo site
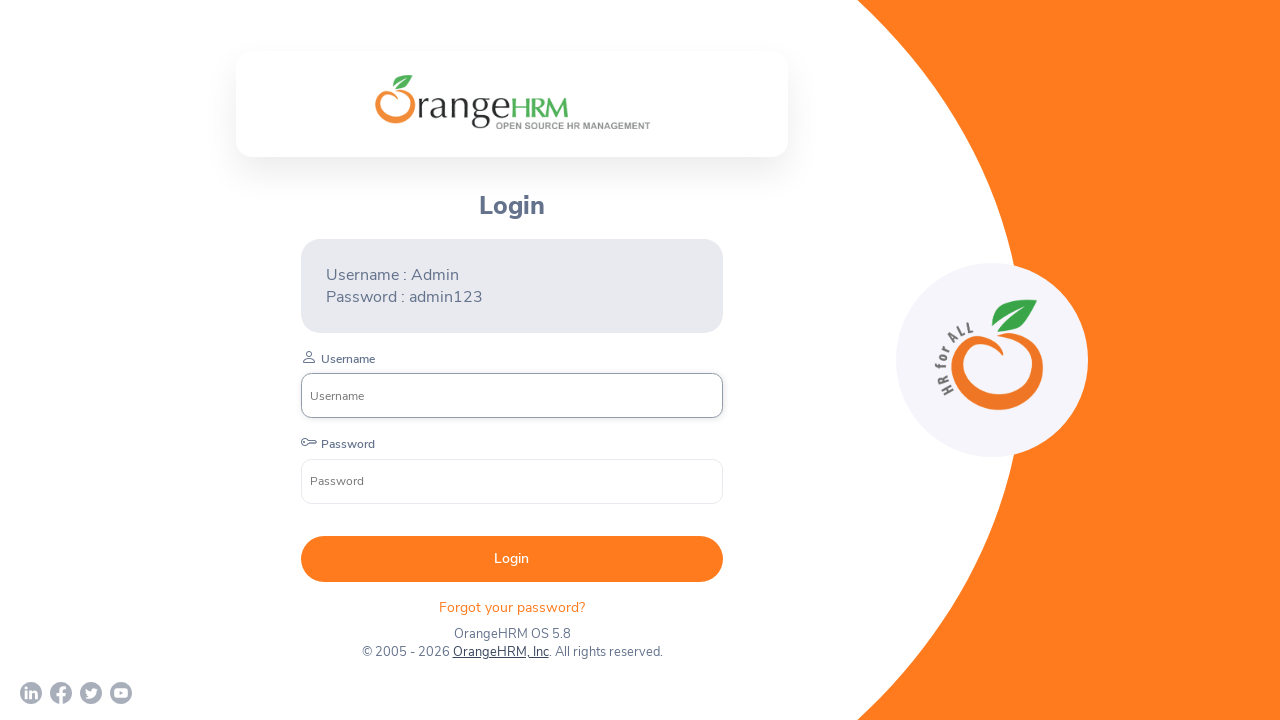

Clicked on the 'OrangeHRM, Inc' footer link at (500, 652) on text=OrangeHRM, Inc
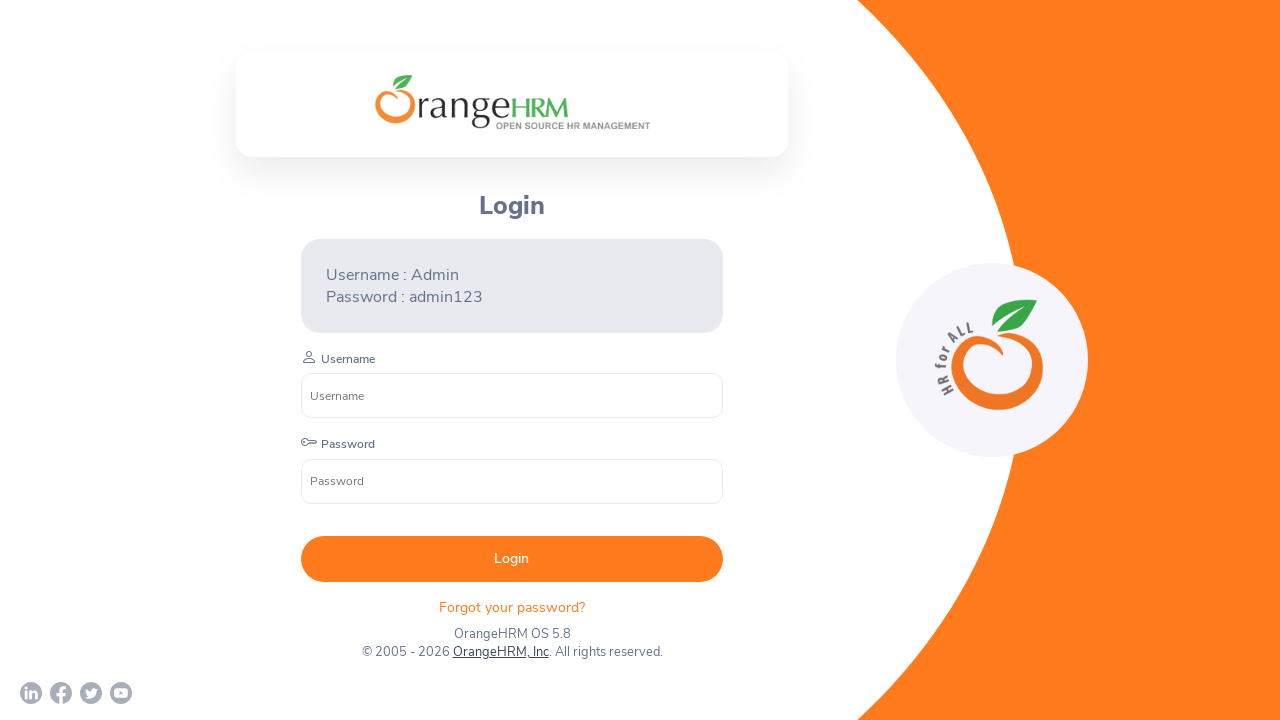

Waited for page to fully load after clicking OrangeHRM, Inc link
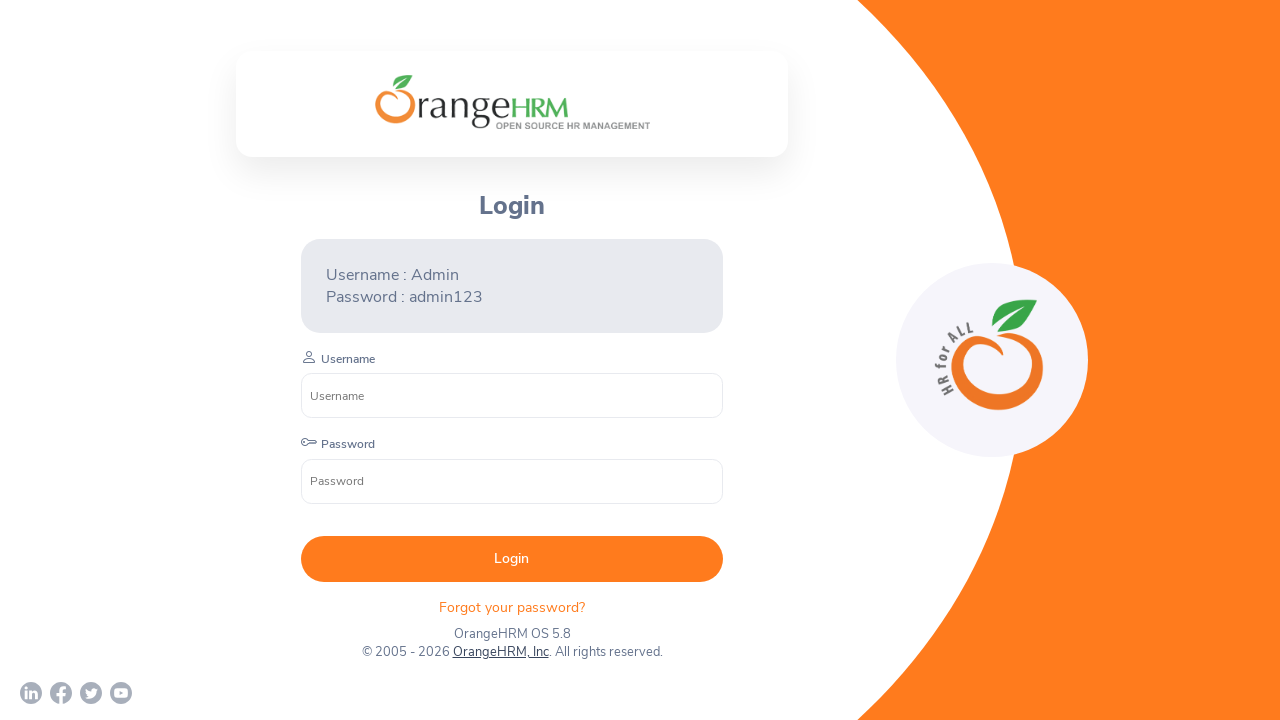

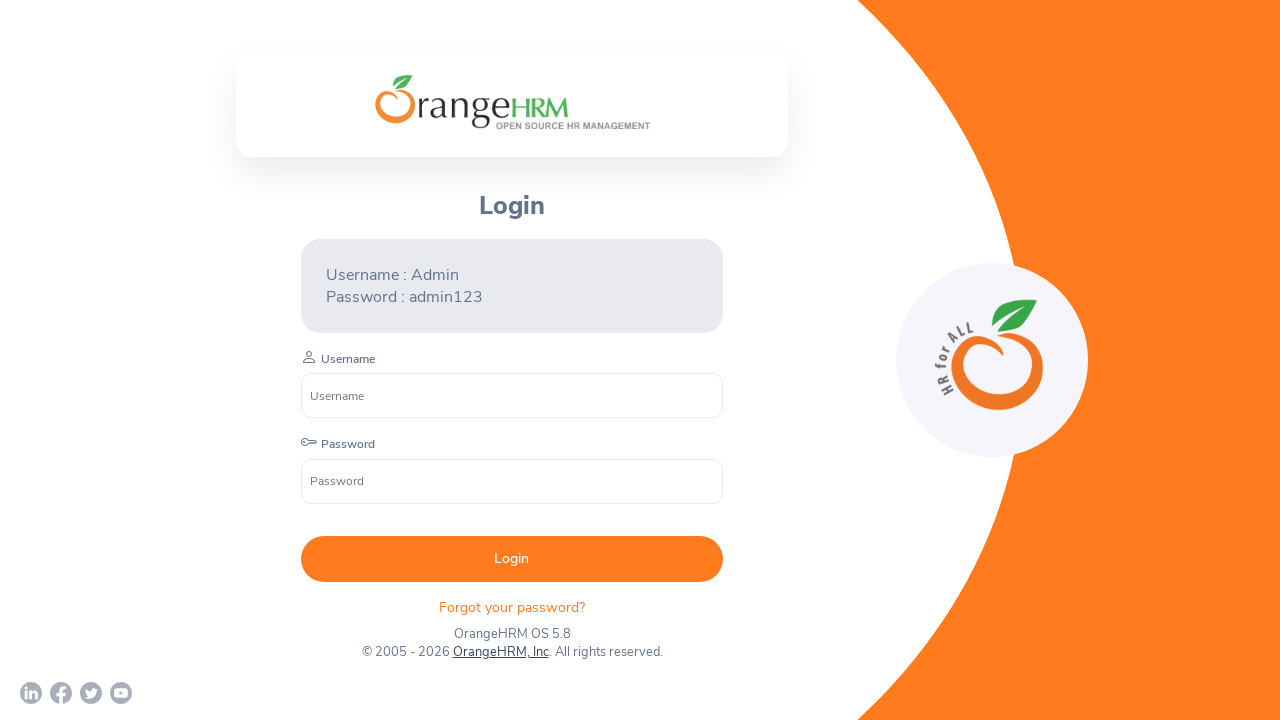